Tests URL alias redirections by navigating to various alias URLs and verifying they redirect to the correct canonical pages.

Starting URL: https://www.vread.fr/apropos

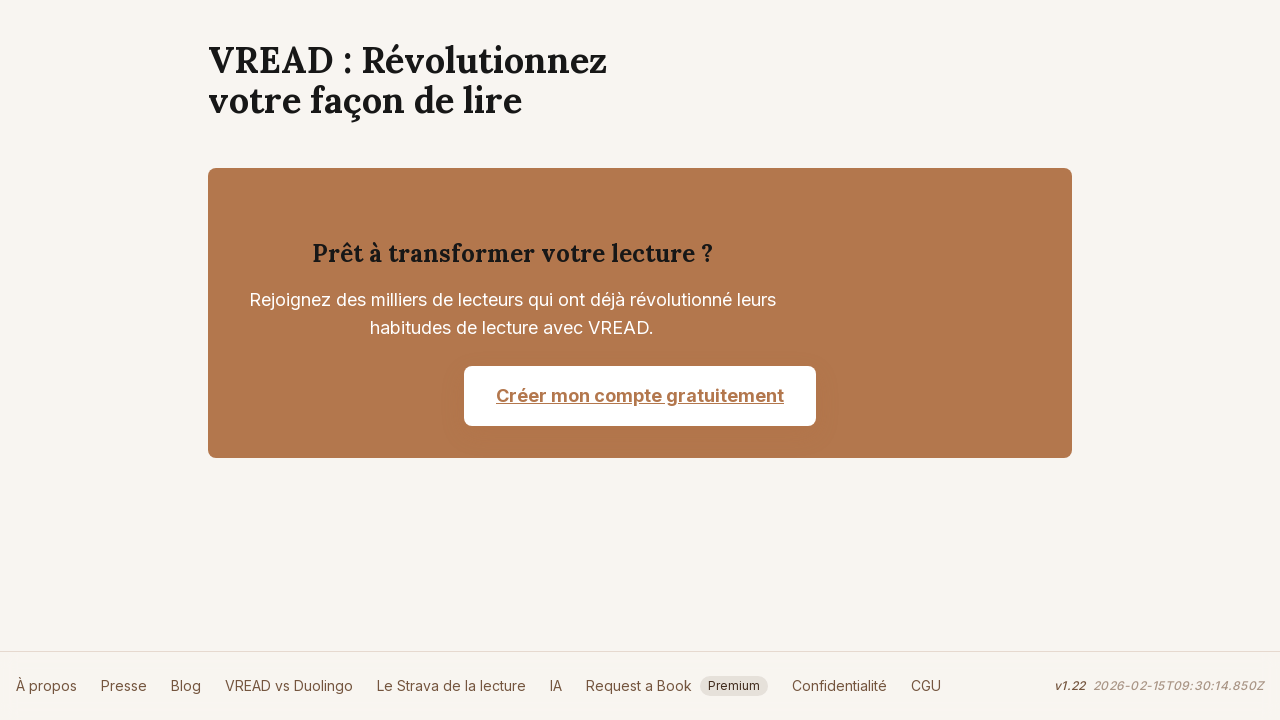

Verified initial redirect from /apropos to /a-propos
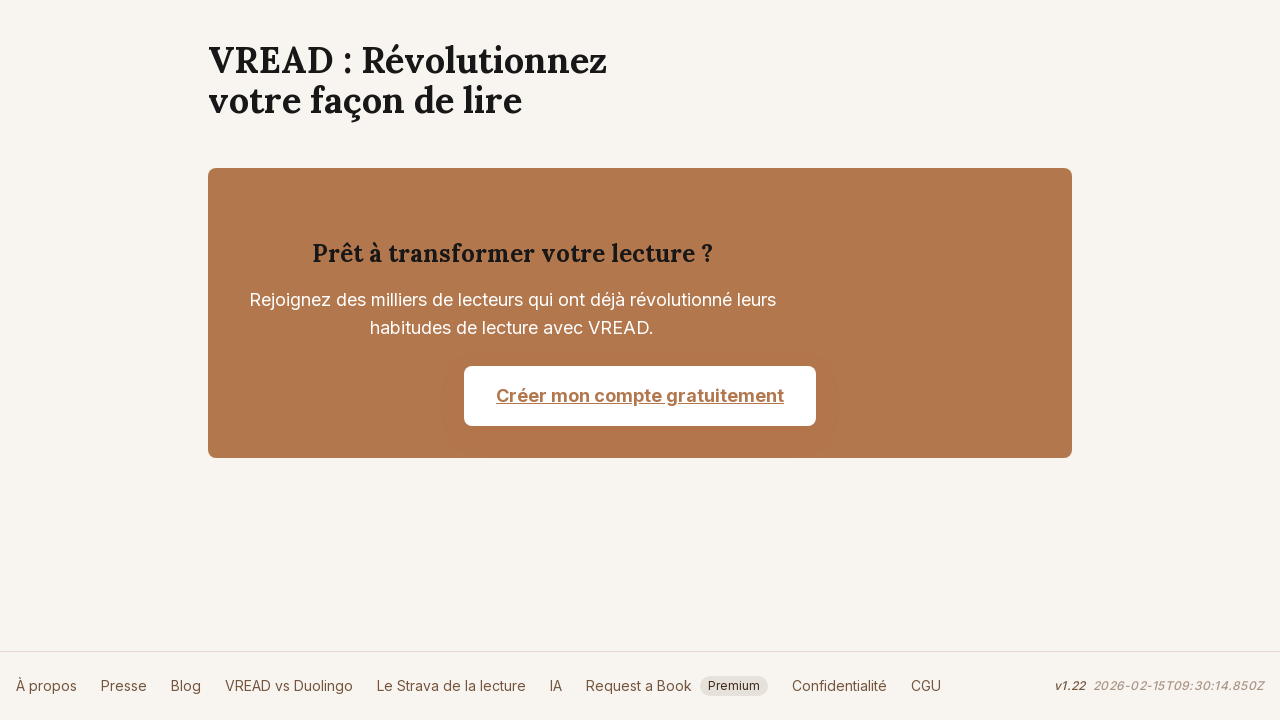

Navigated to /about alias URL
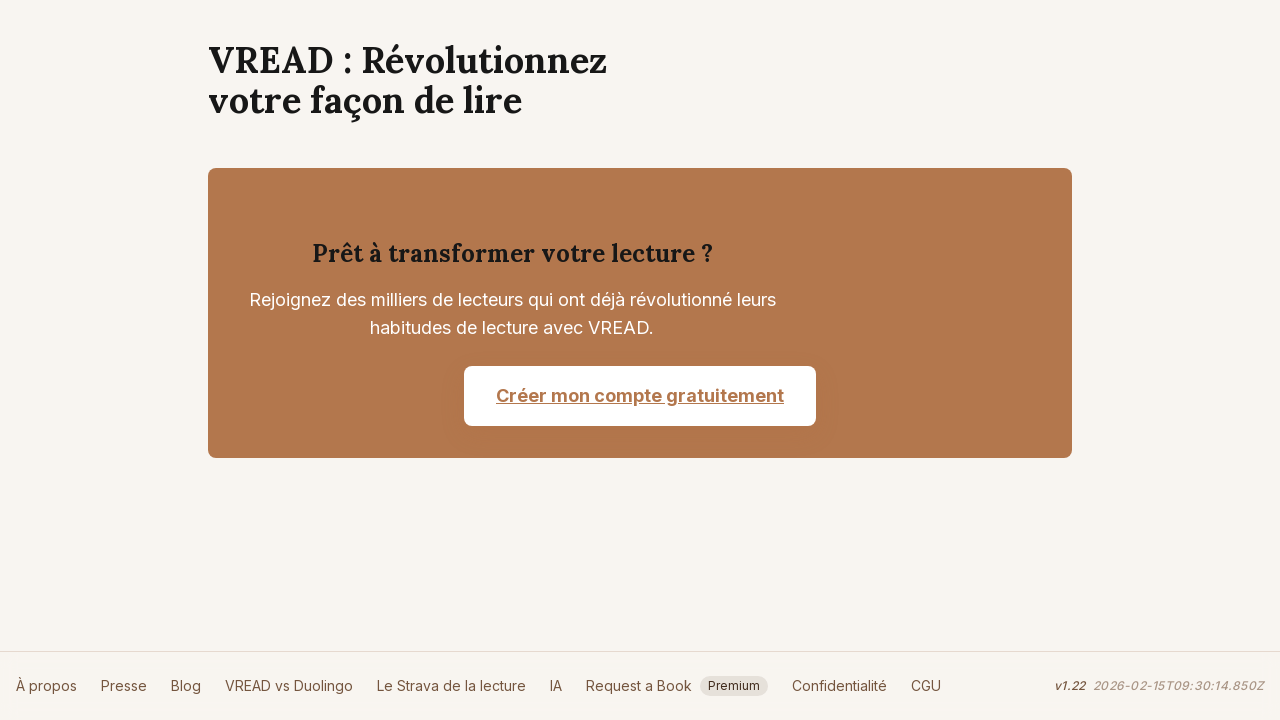

Verified /about redirected to /a-propos
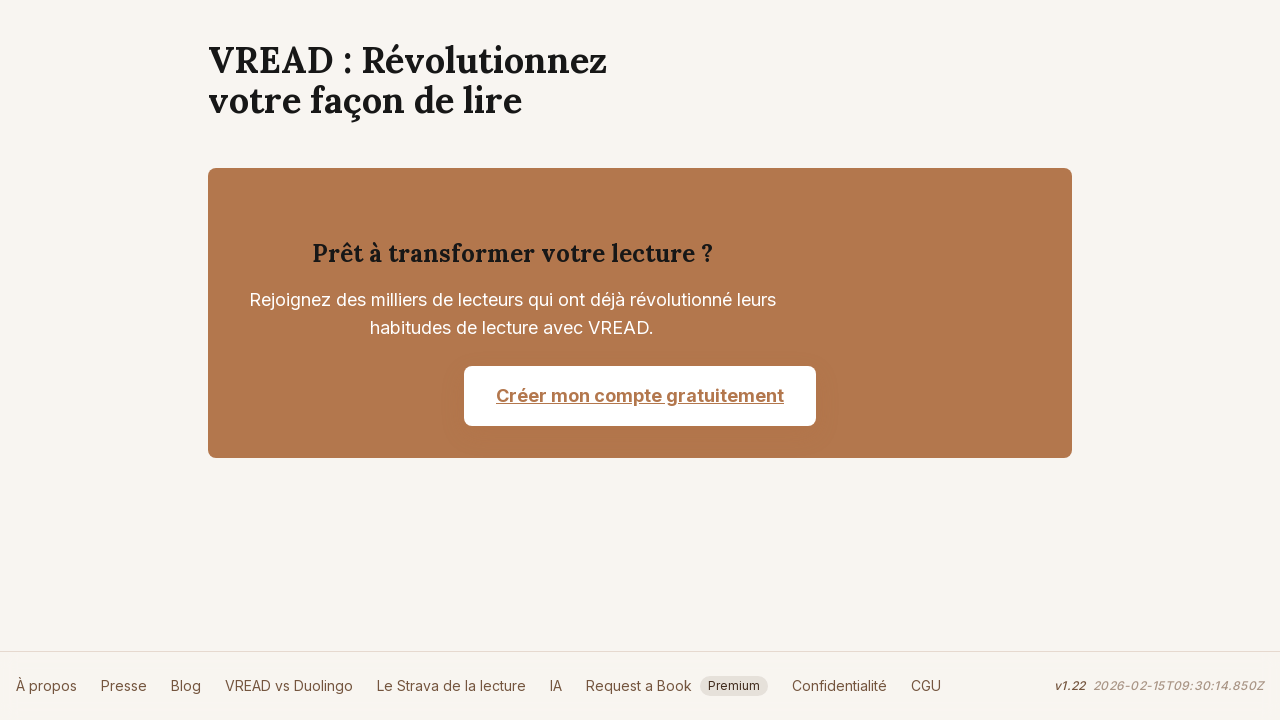

Navigated to /press alias URL
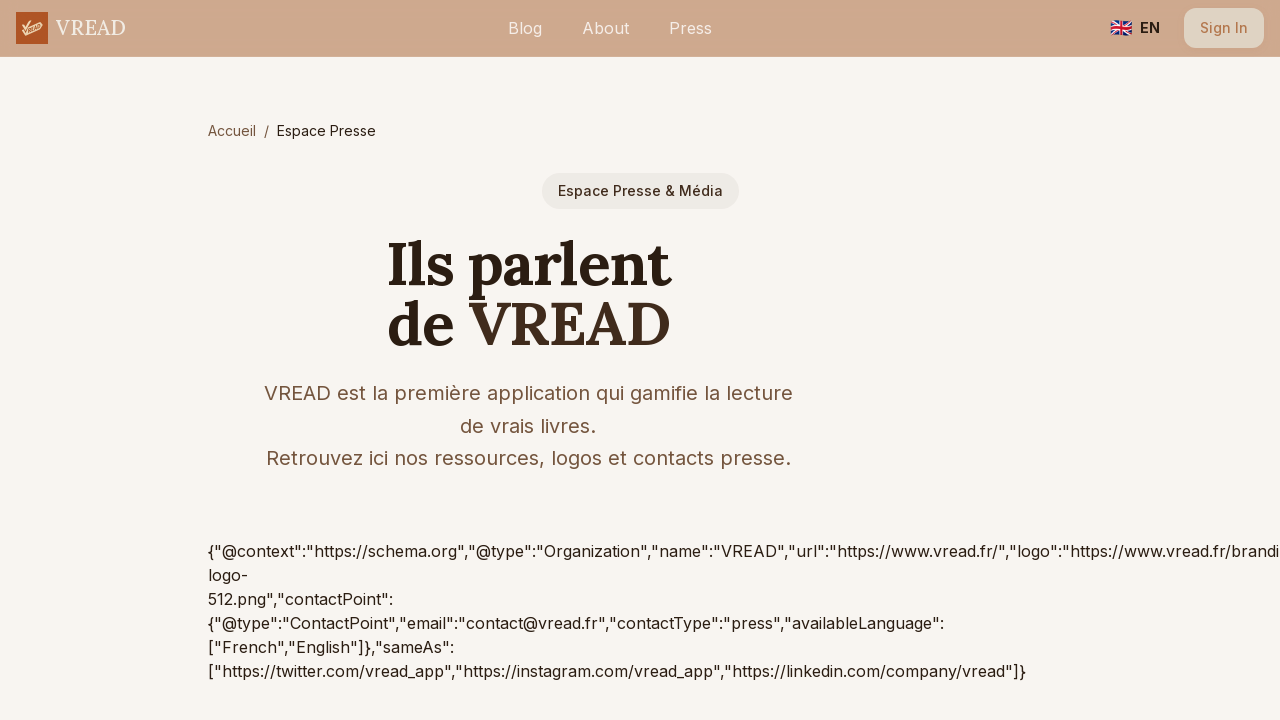

Verified /press redirected to /presse
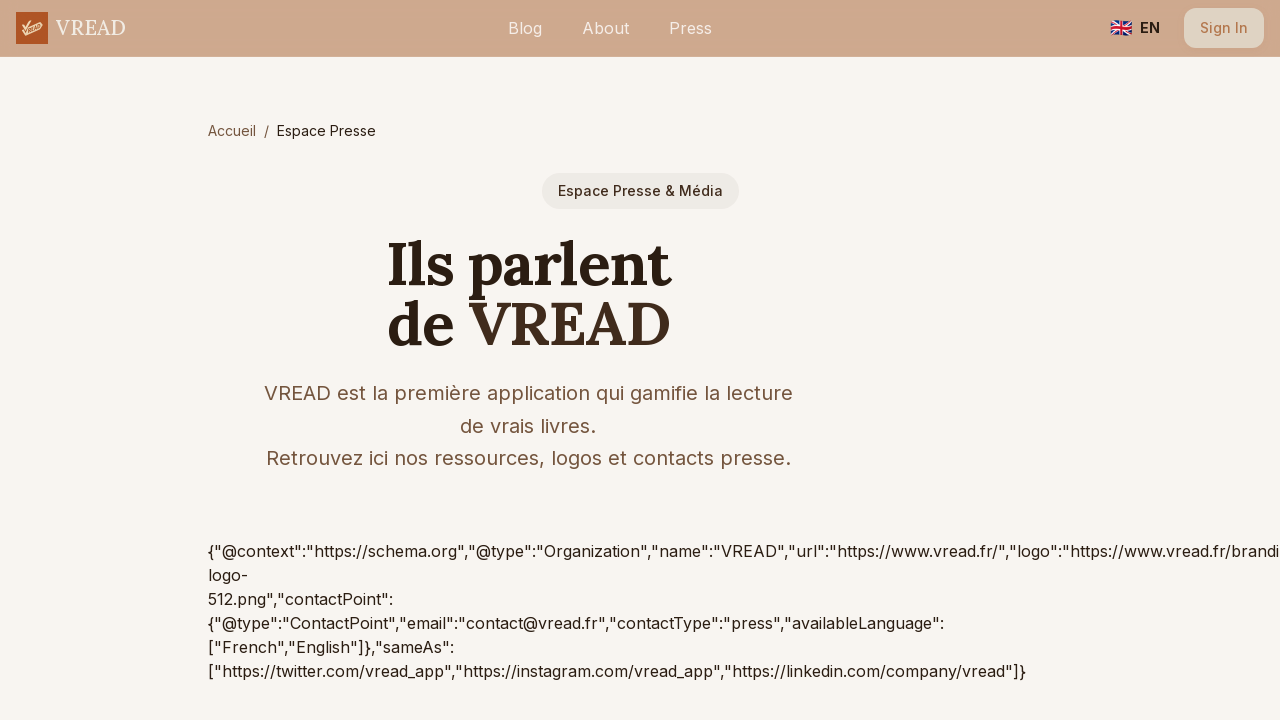

Navigated to /a-propos/index.html alias URL
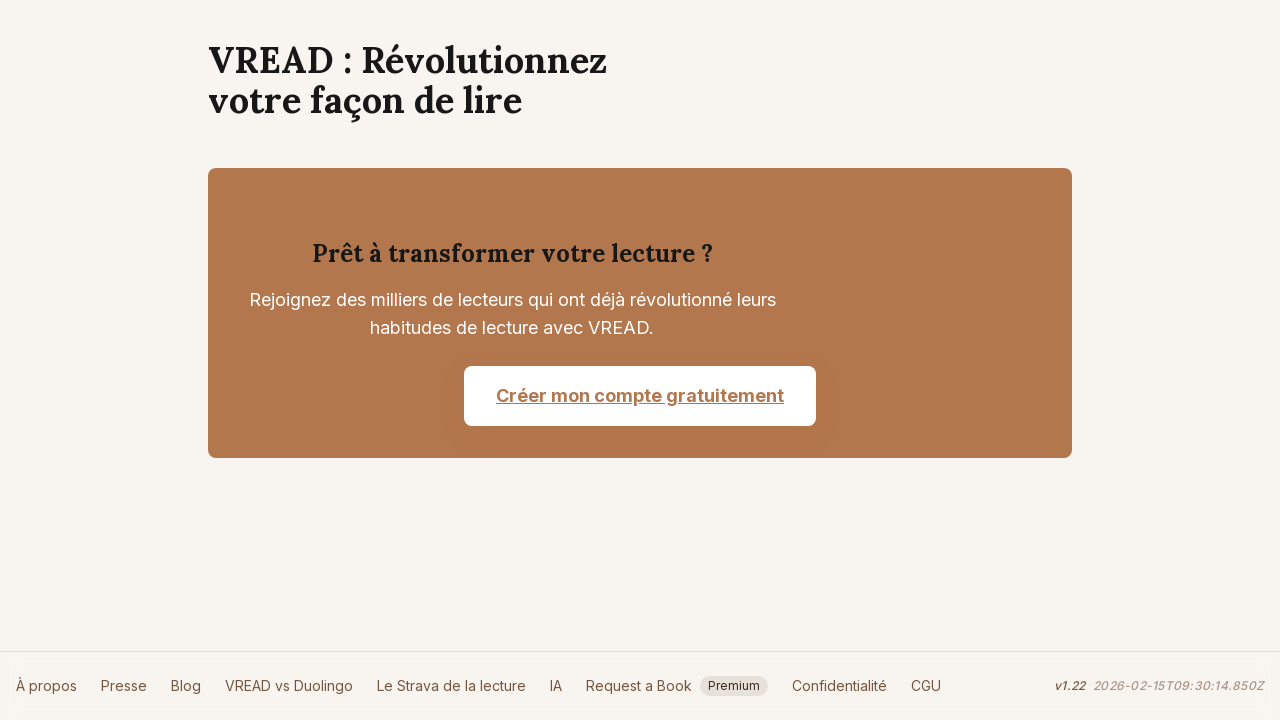

Verified /a-propos/index.html redirected to /a-propos
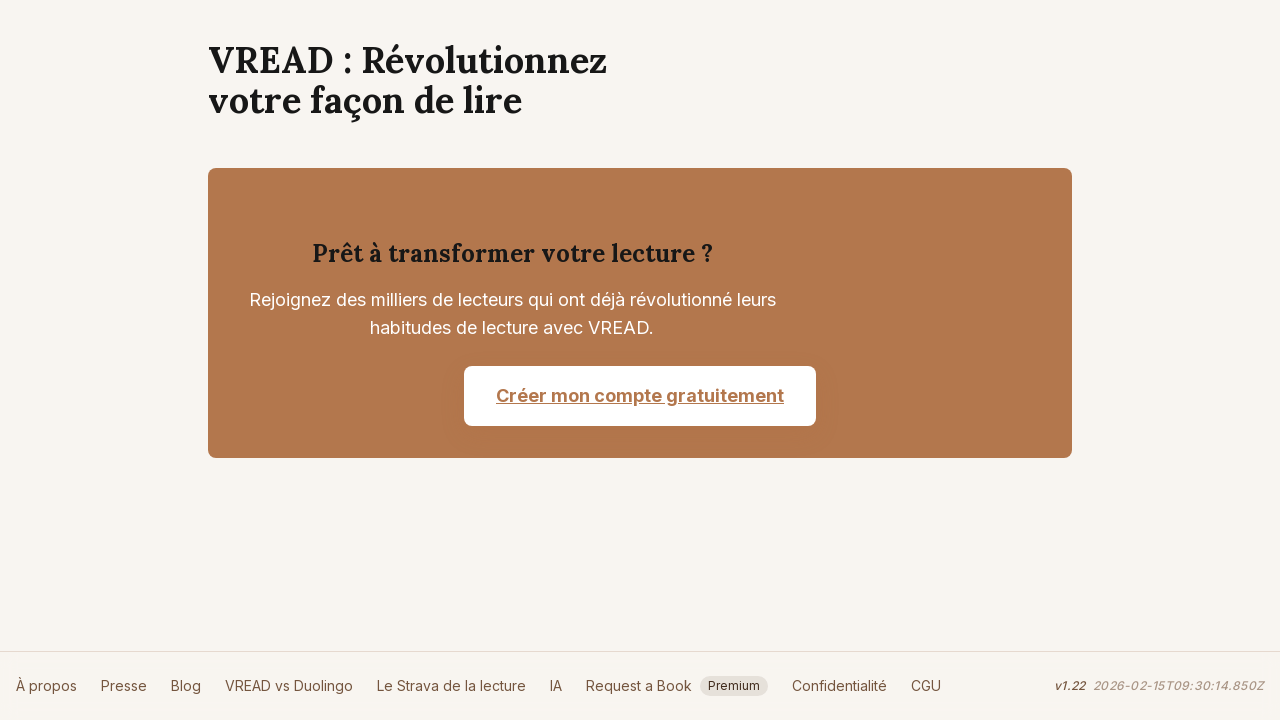

Navigated to /presse/index.html alias URL
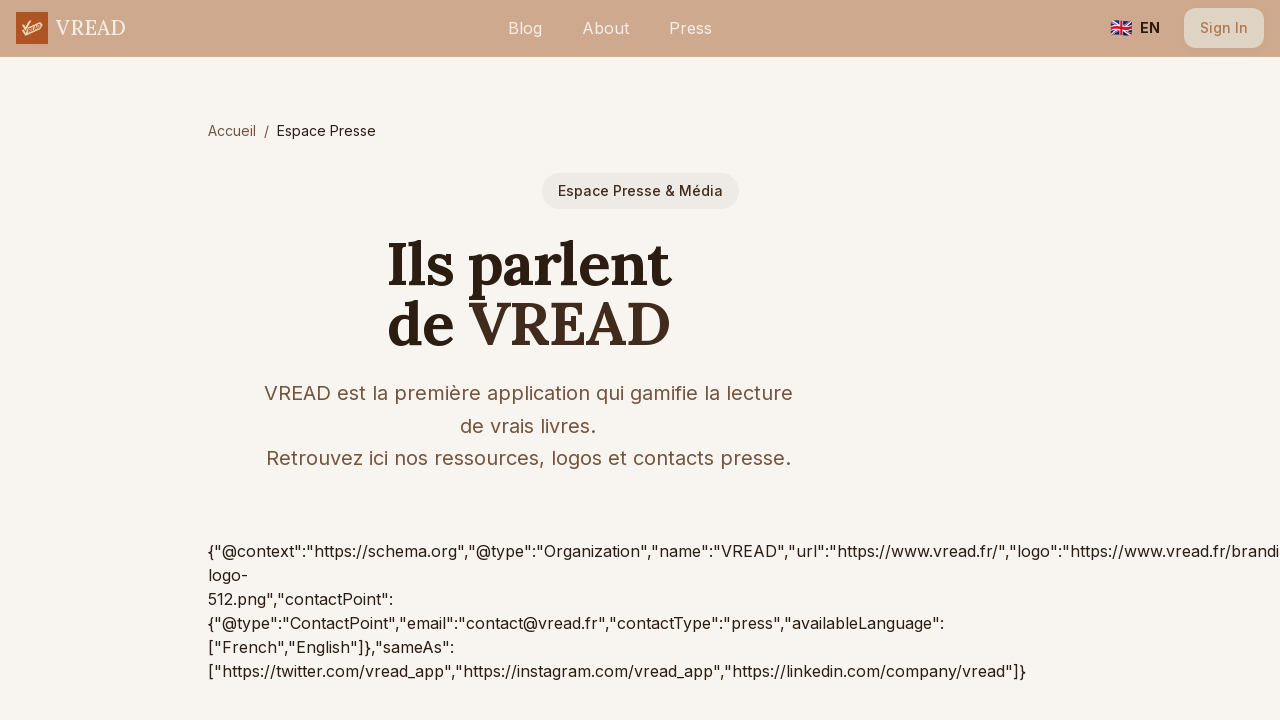

Verified /presse/index.html redirected to /presse
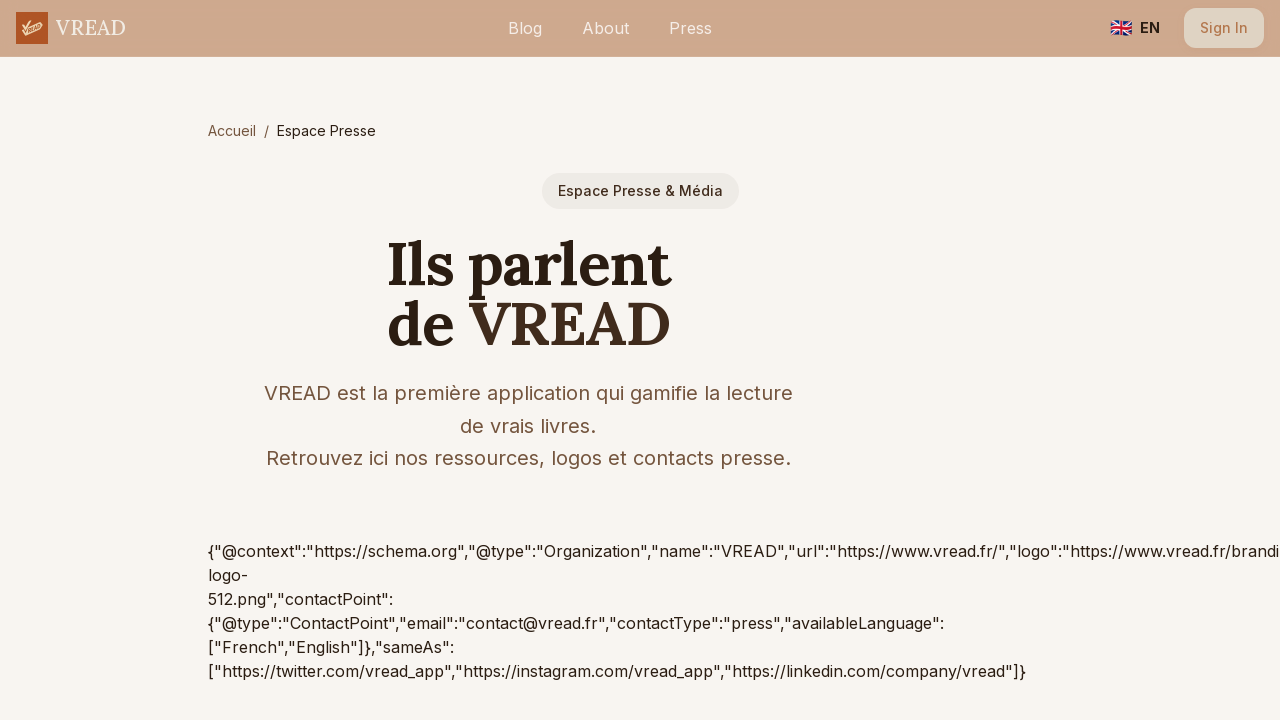

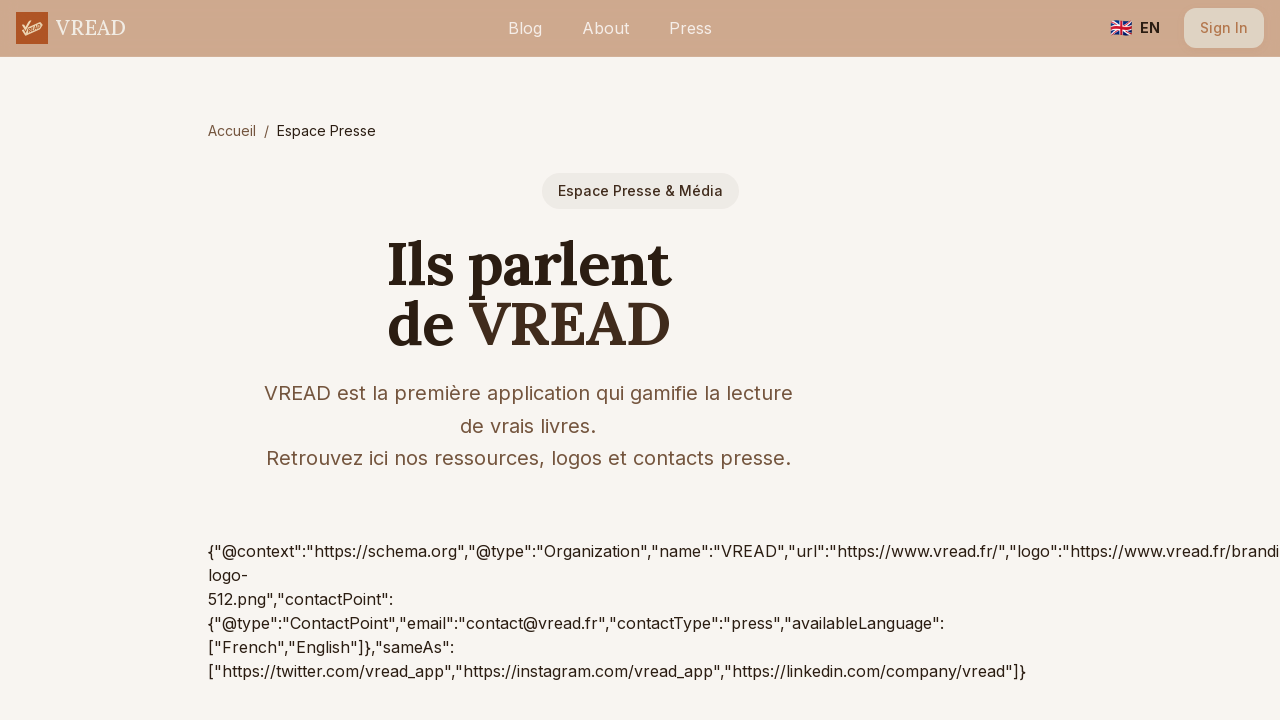